Tests right-click context menu functionality by performing a right-click action on a button and selecting an option from the context menu

Starting URL: http://swisnl.github.io/jQuery-contextMenu/demo.html

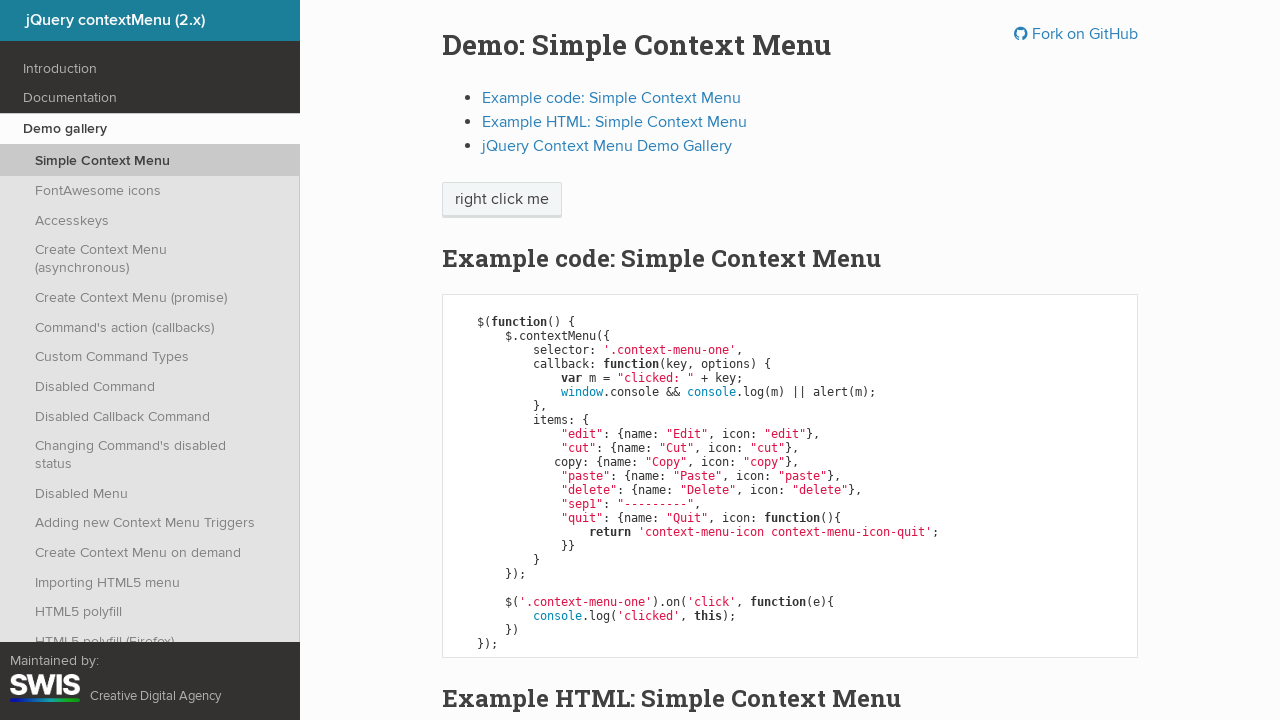

Located the right-click button element
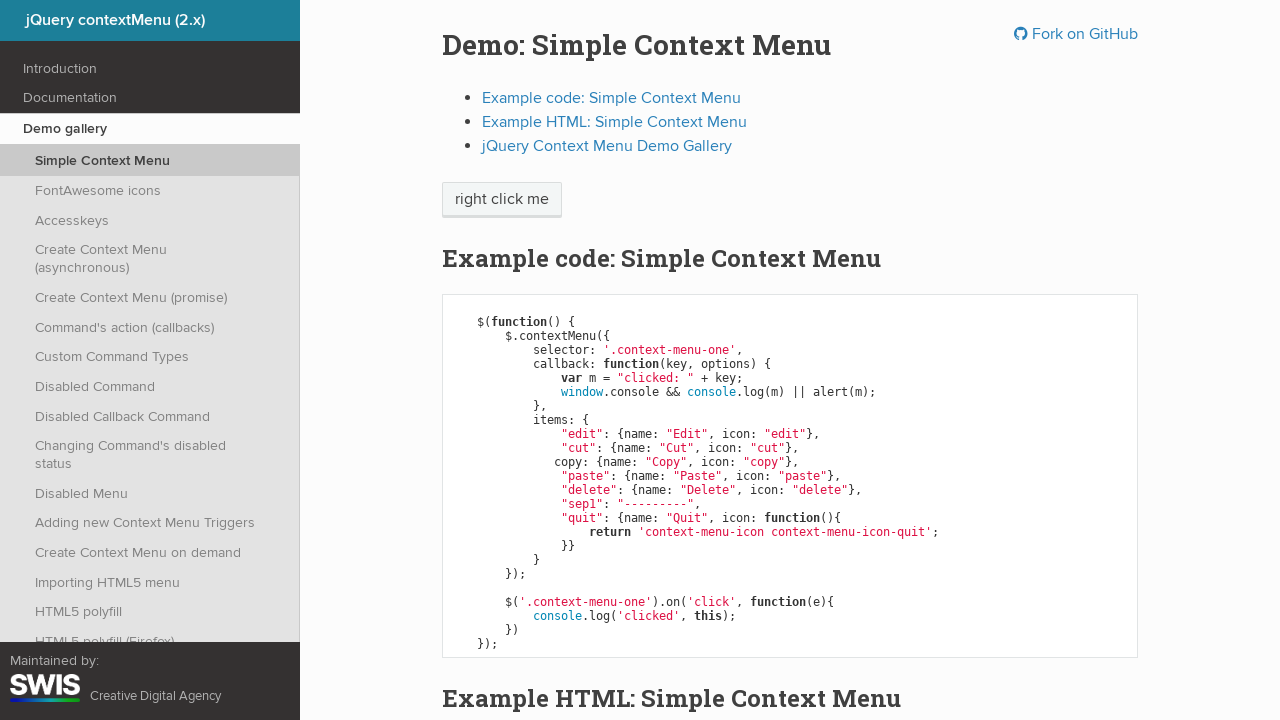

Performed right-click action on the button at (502, 200) on xpath=//span[@class='context-menu-one btn btn-neutral']
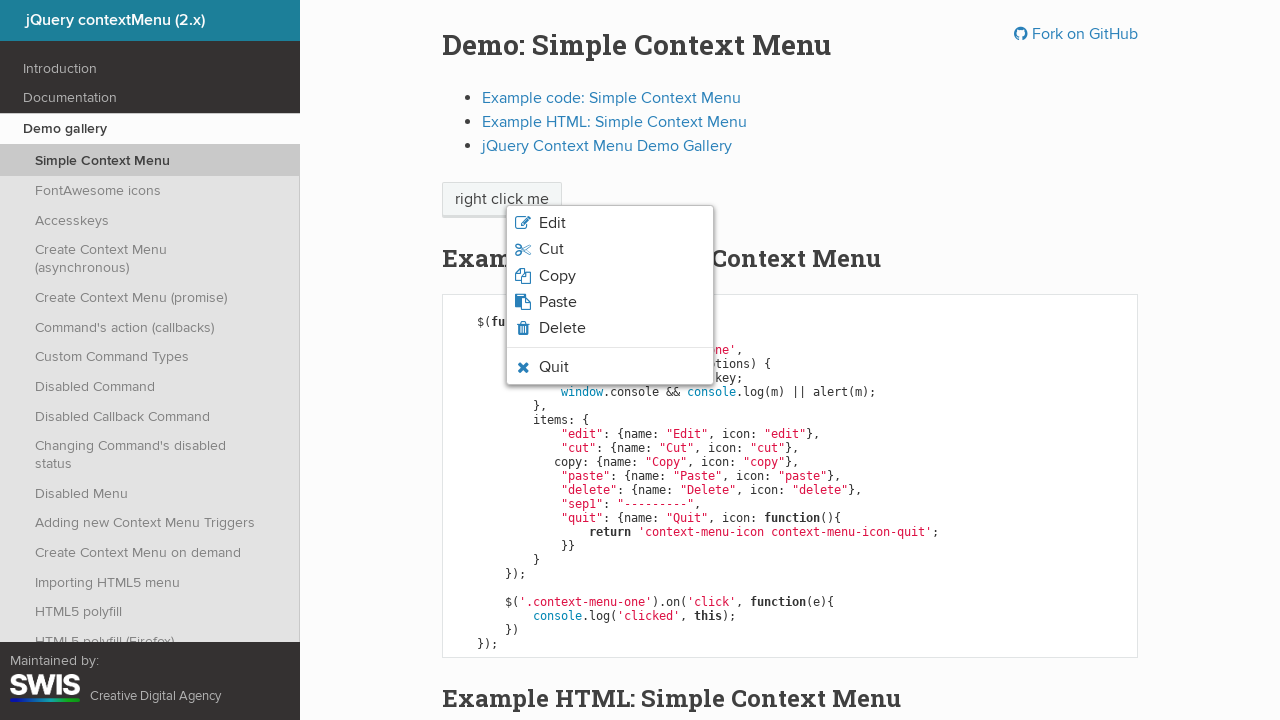

Clicked the 'Copy' option from the context menu at (610, 276) on .context-menu-icon-copy
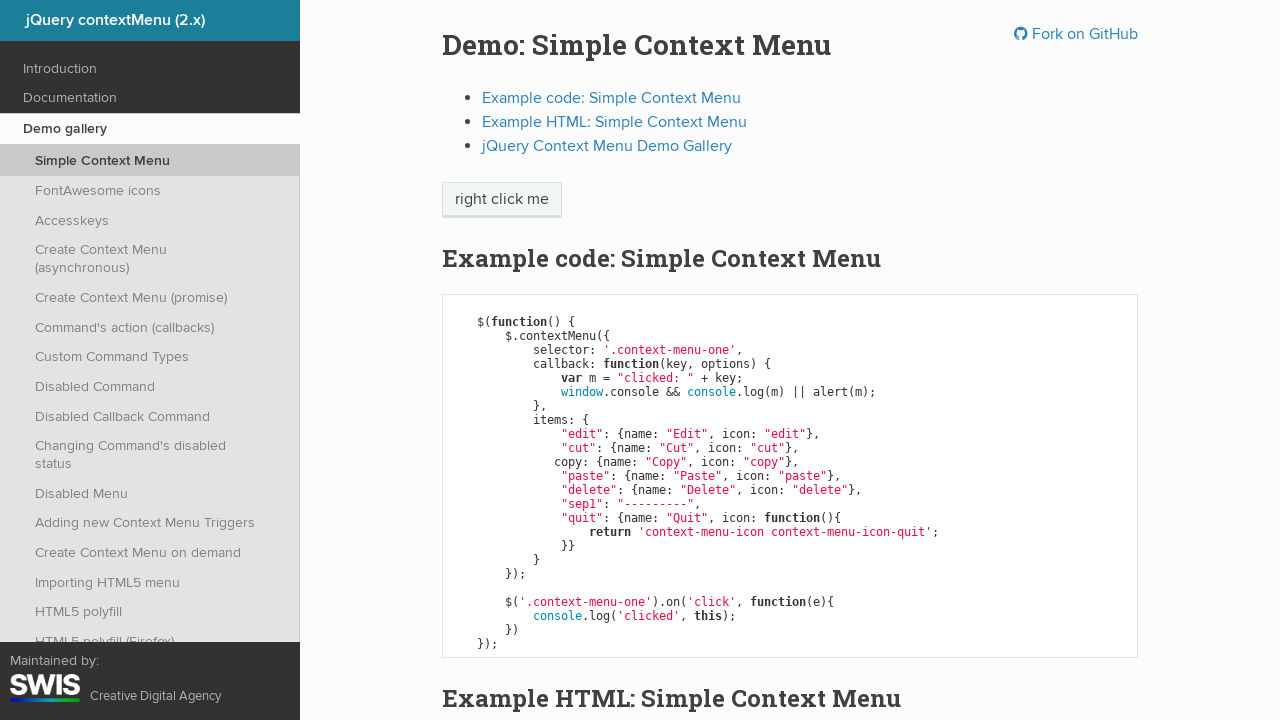

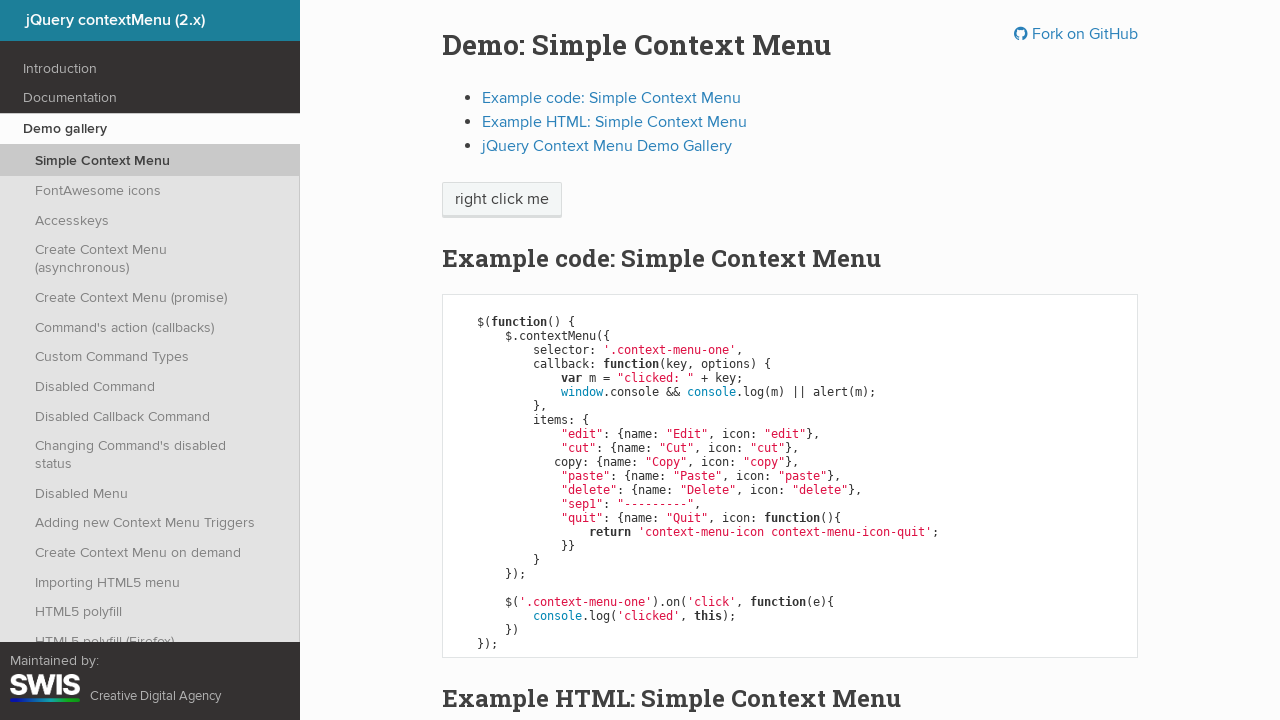